Tests hover and click actions by navigating to HTML Elements page, hovering over a dropdown button, and clicking a Register button

Starting URL: https://techglobal-training.com/frontend

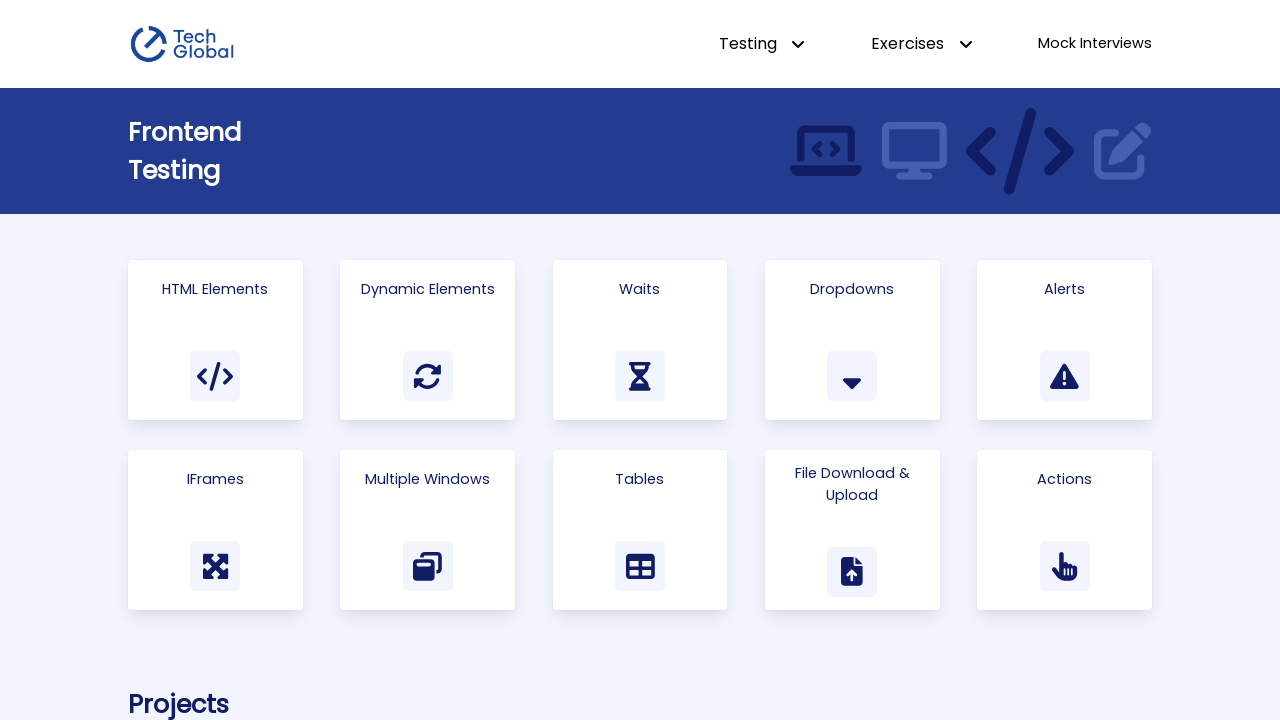

Navigated to https://techglobal-training.com/frontend
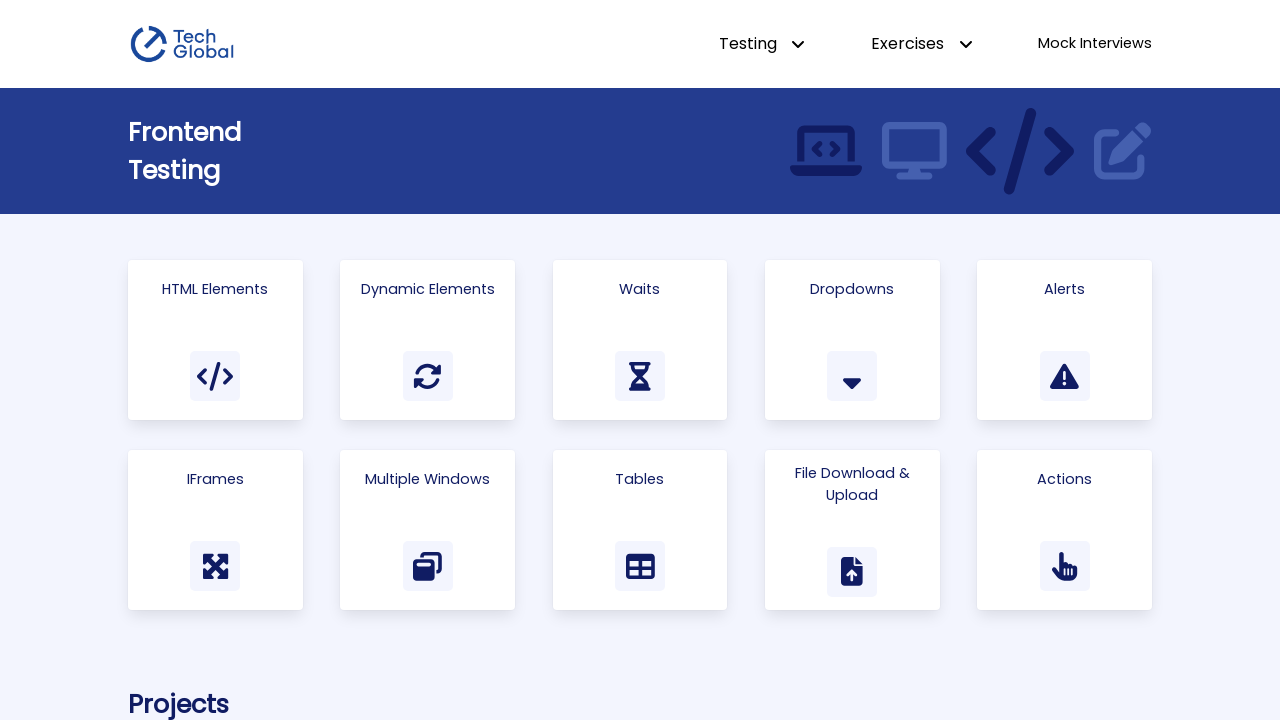

Clicked on HTML Elements link at (215, 340) on a:has-text('HTML Elements')
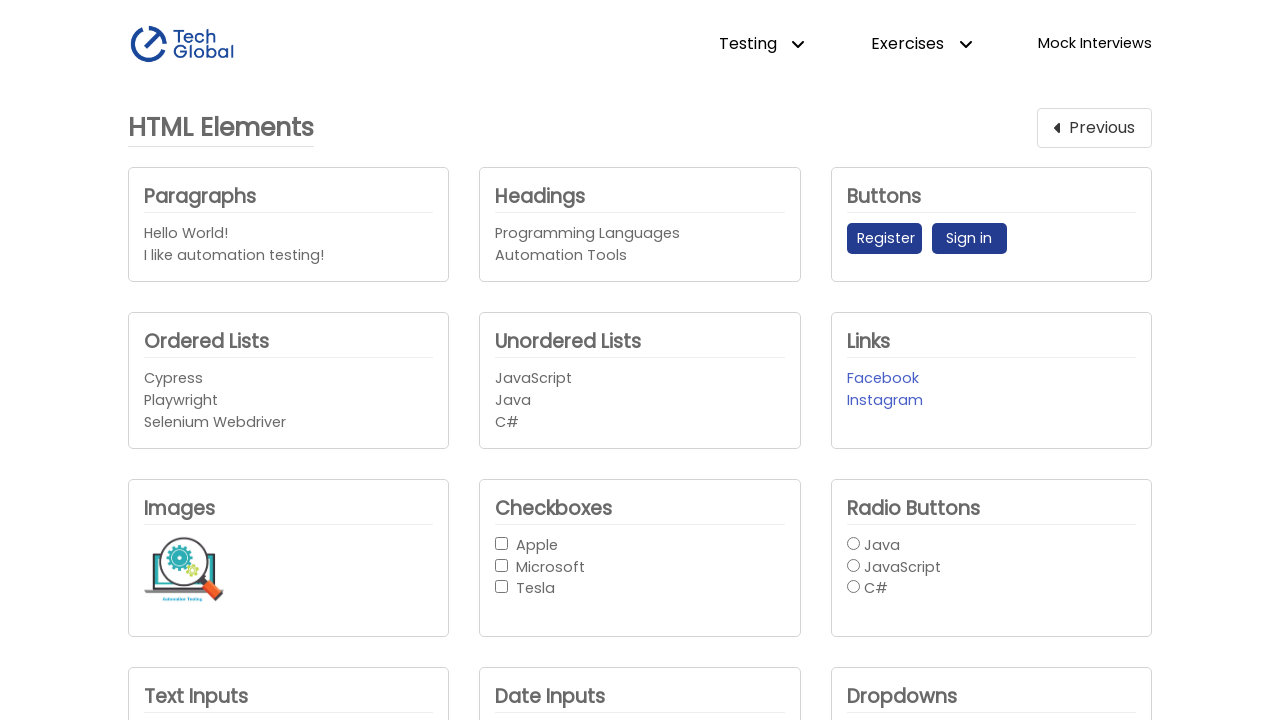

Hovered over dropdown button at (762, 44) on #dropdown-testing
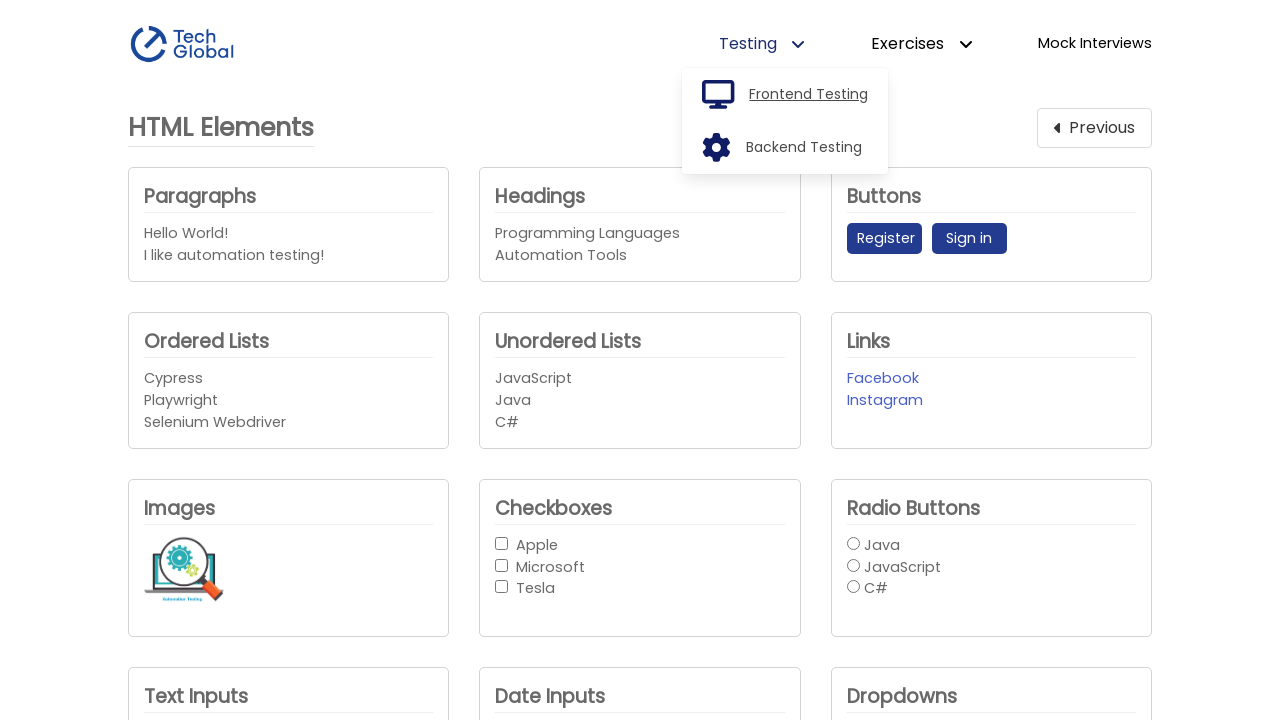

Clicked the Register button at (884, 239) on button:has-text('Register')
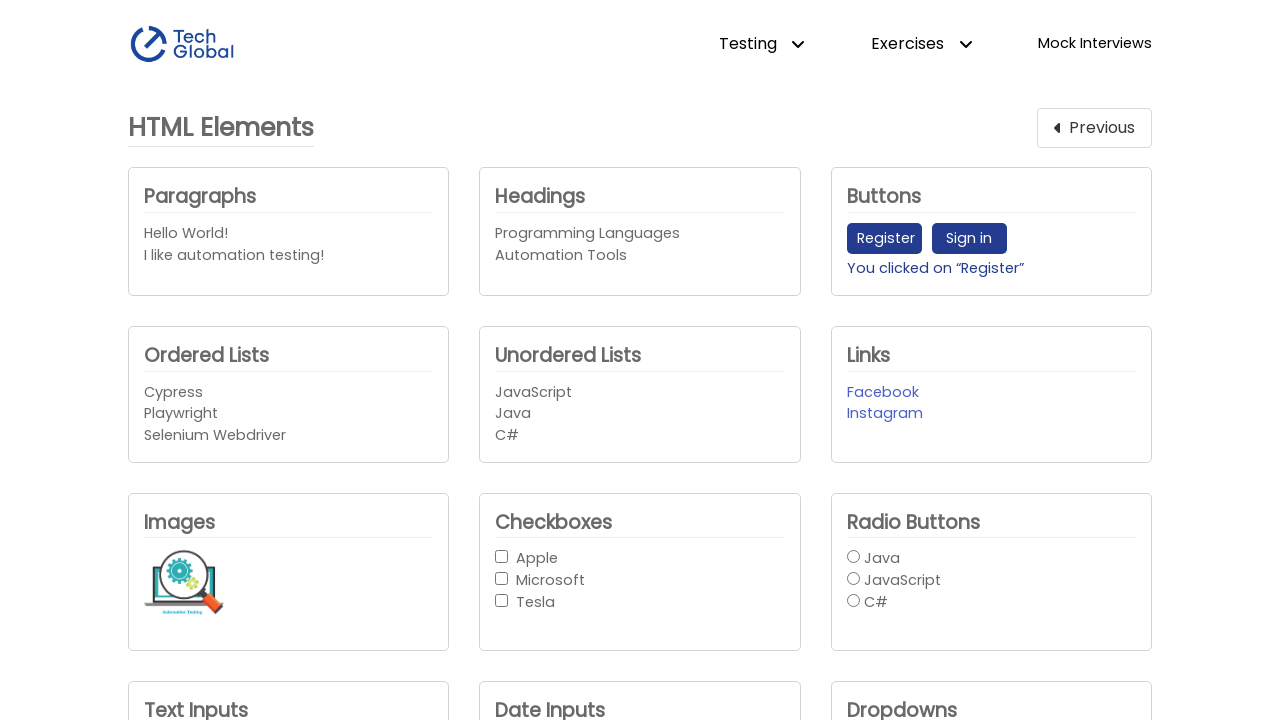

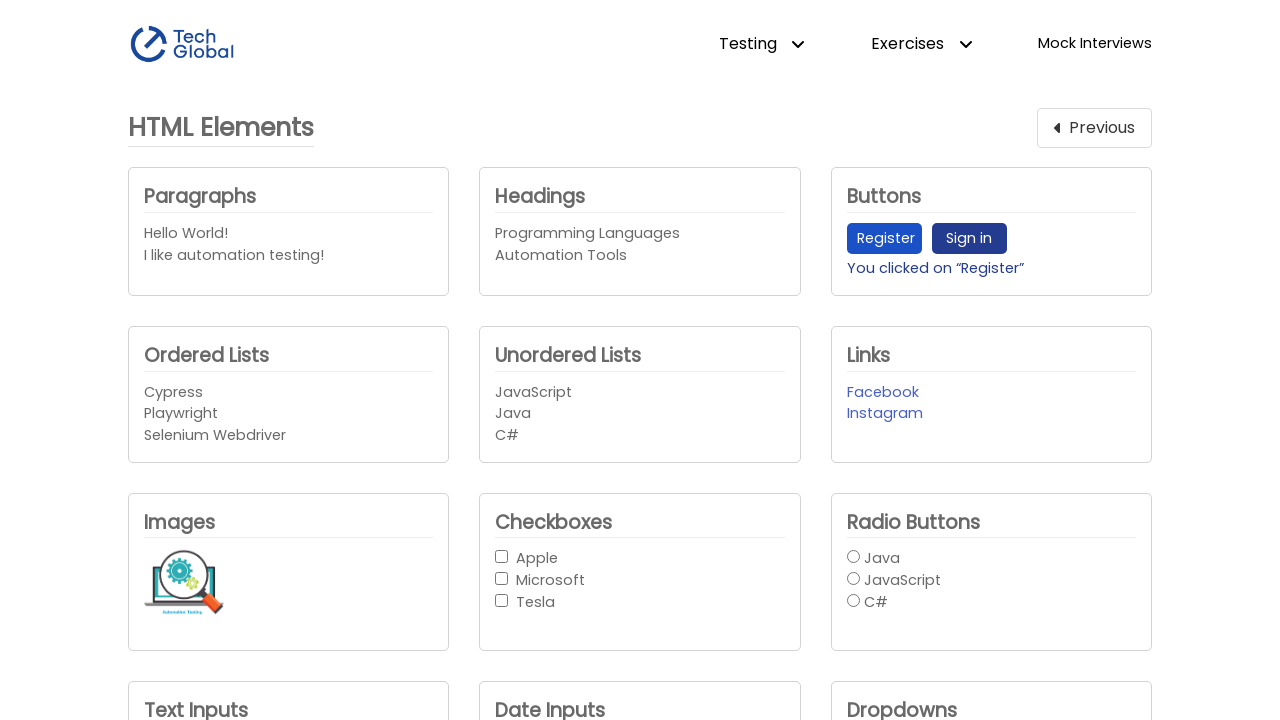